Tests checkbox functionality by checking if a checkbox is selected, clicking it to toggle its state, and counting total checkboxes on the page

Starting URL: https://rahulshettyacademy.com/dropdownsPractise/

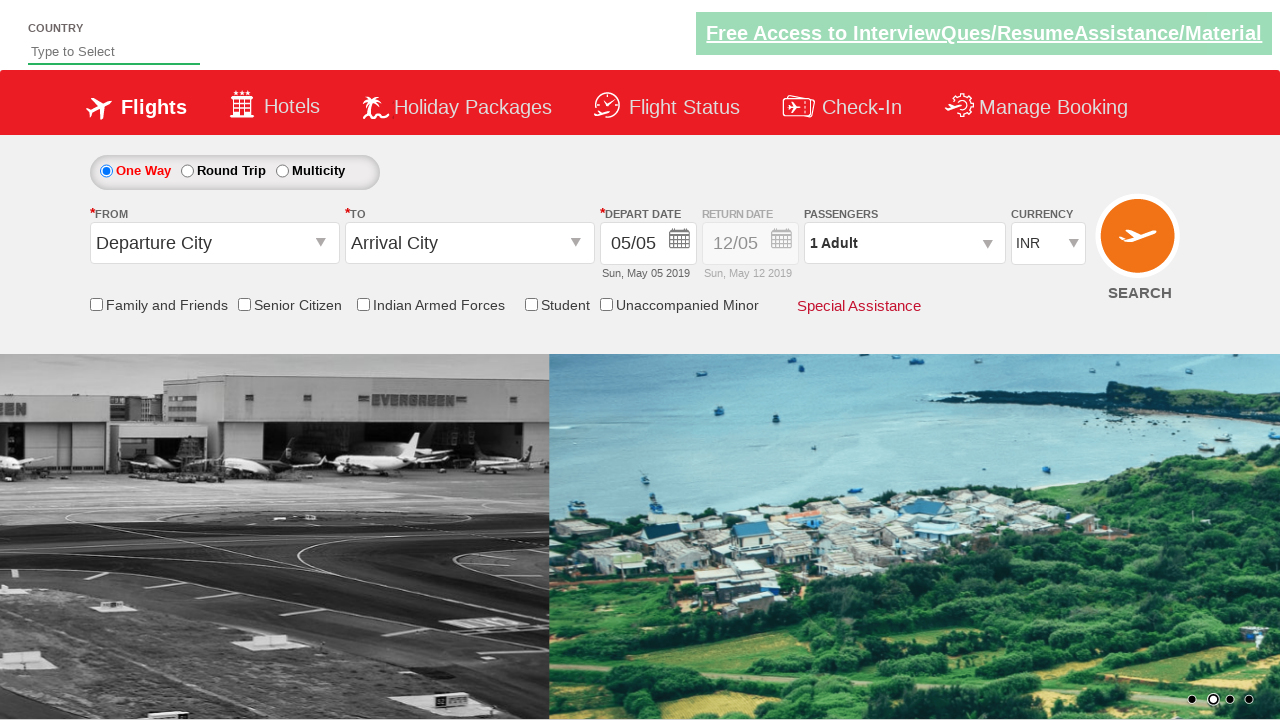

Checked initial state of friends and family checkbox
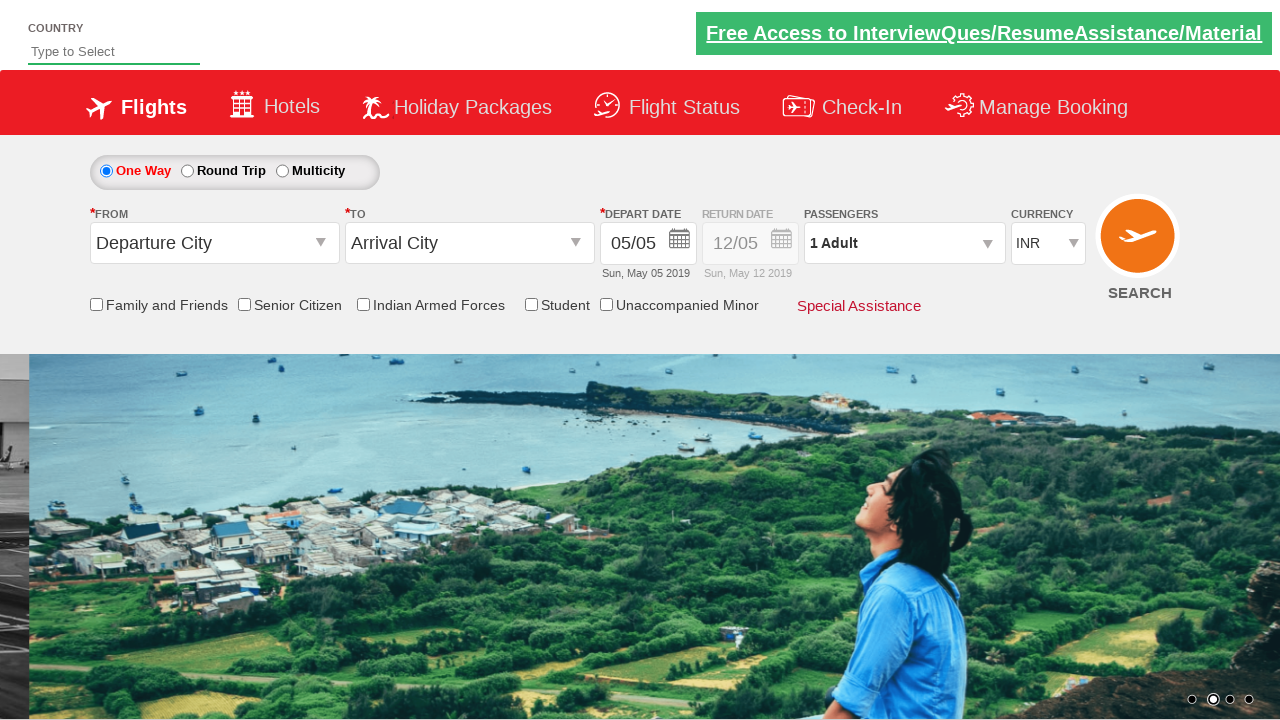

Clicked friends and family checkbox to toggle its state at (96, 304) on xpath=//input[contains(@name,'friendsandfamily')]
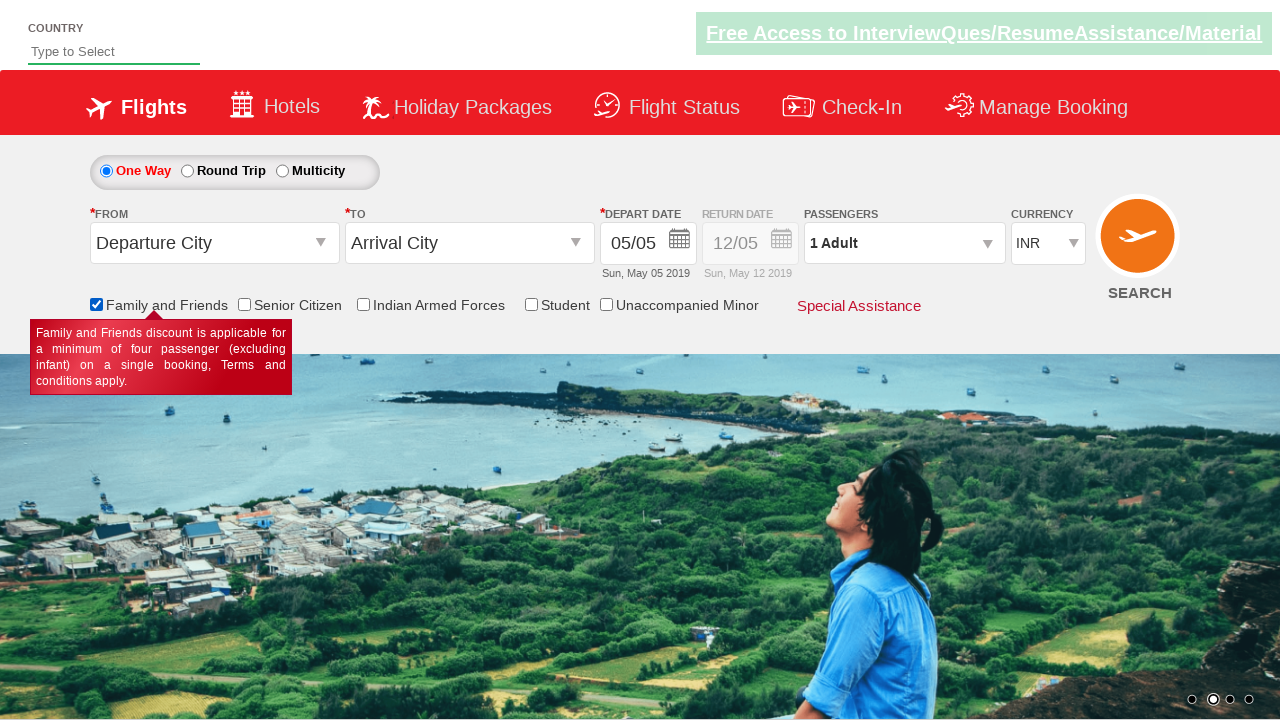

Checked state of friends and family checkbox after clicking
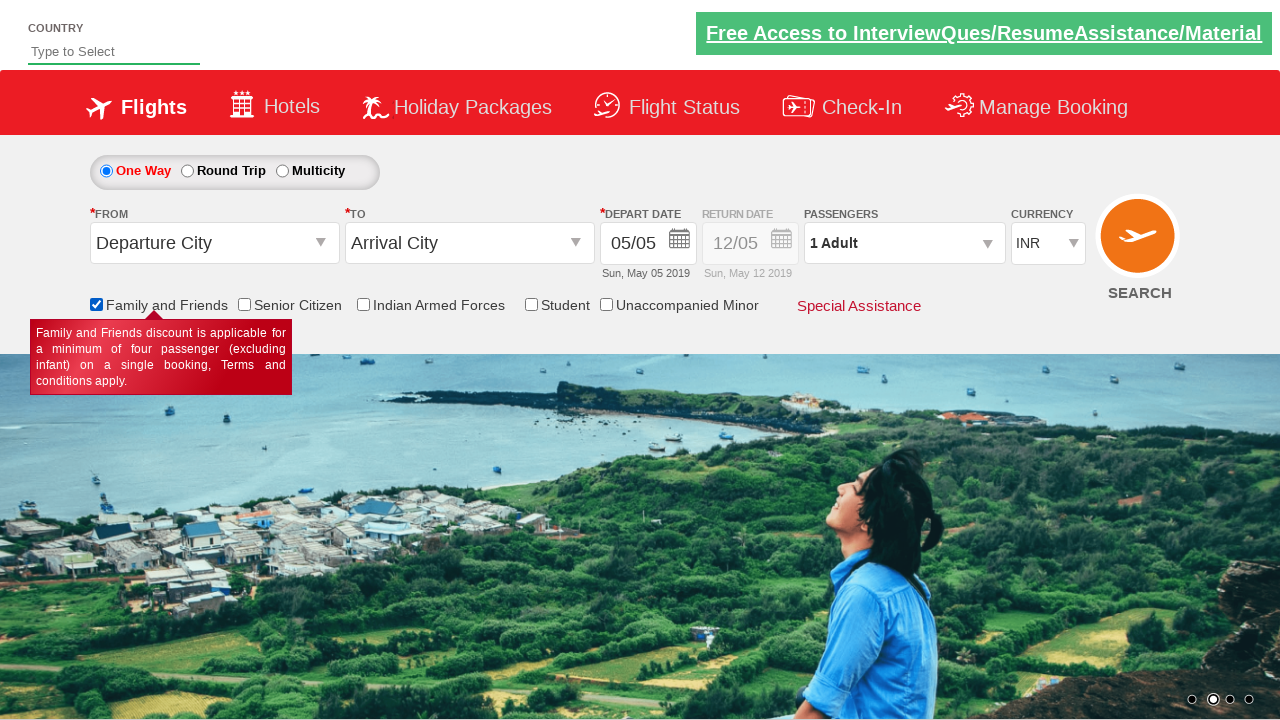

Counted total number of checkboxes on the page
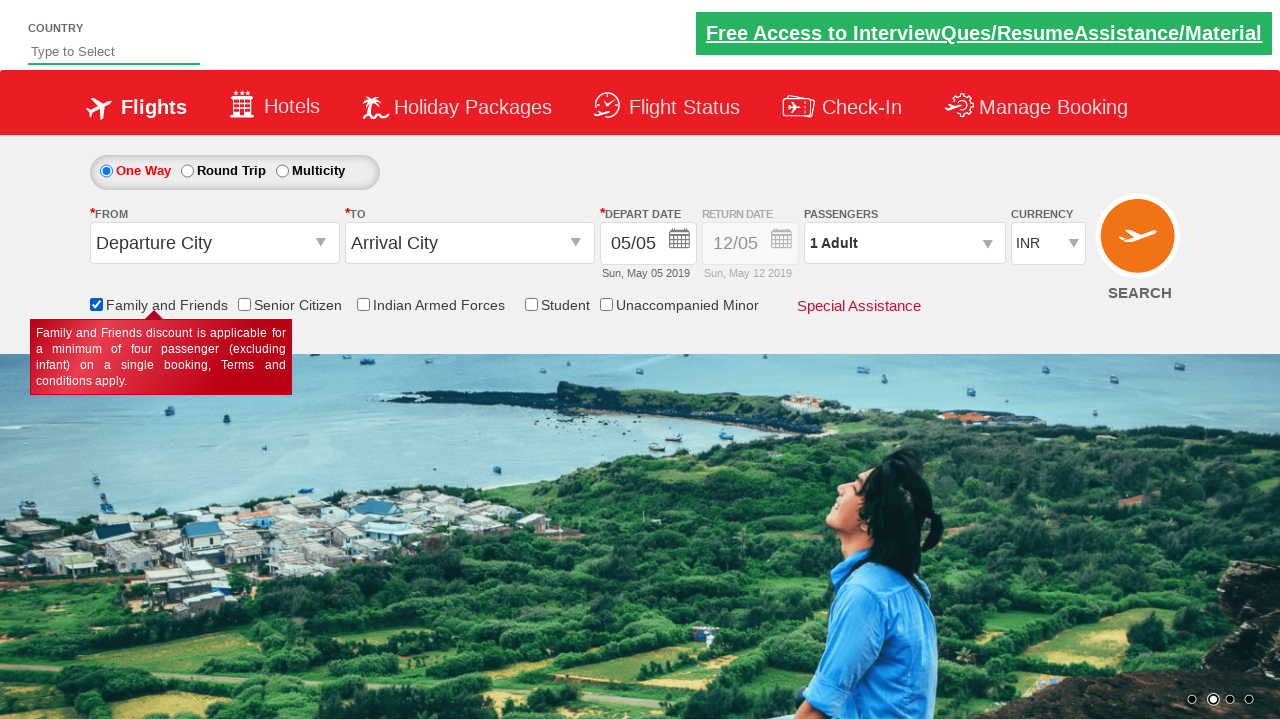

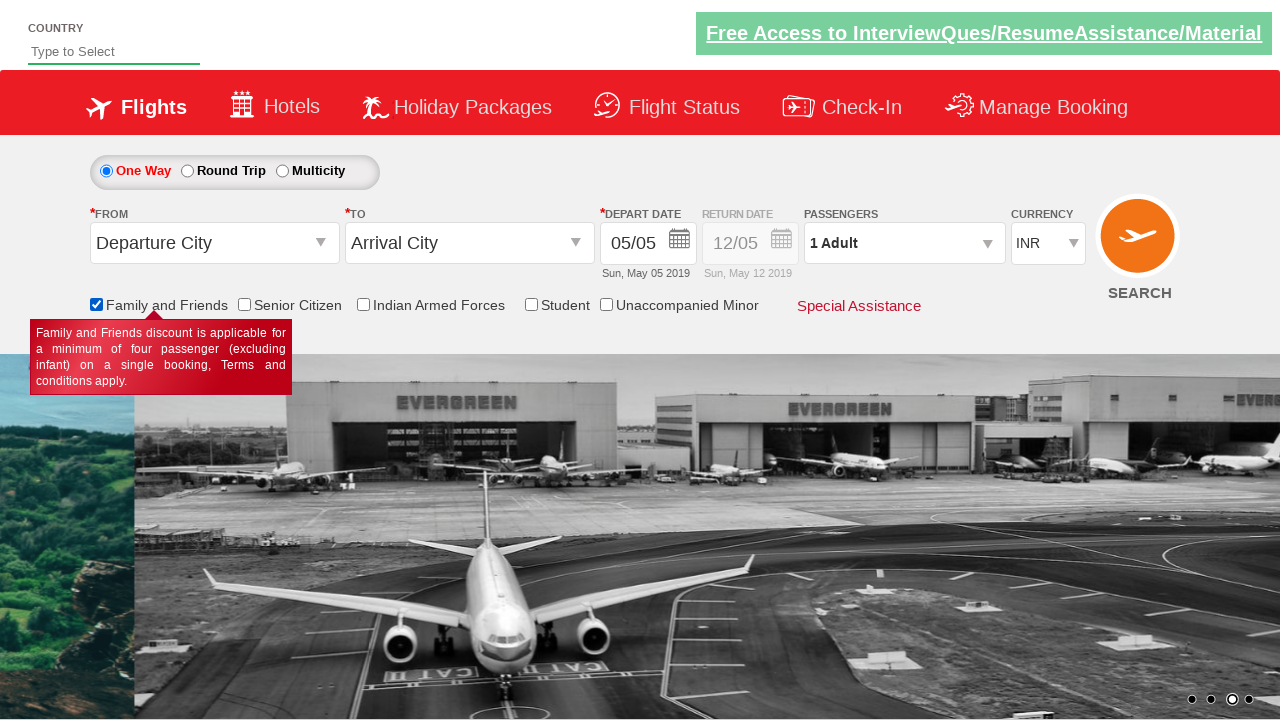